Tests a practice form submission by filling out personal information including name, email, gender, mobile number, subjects, hobbies, address, and location fields, then submitting the form

Starting URL: https://demoqa.com/automation-practice-form

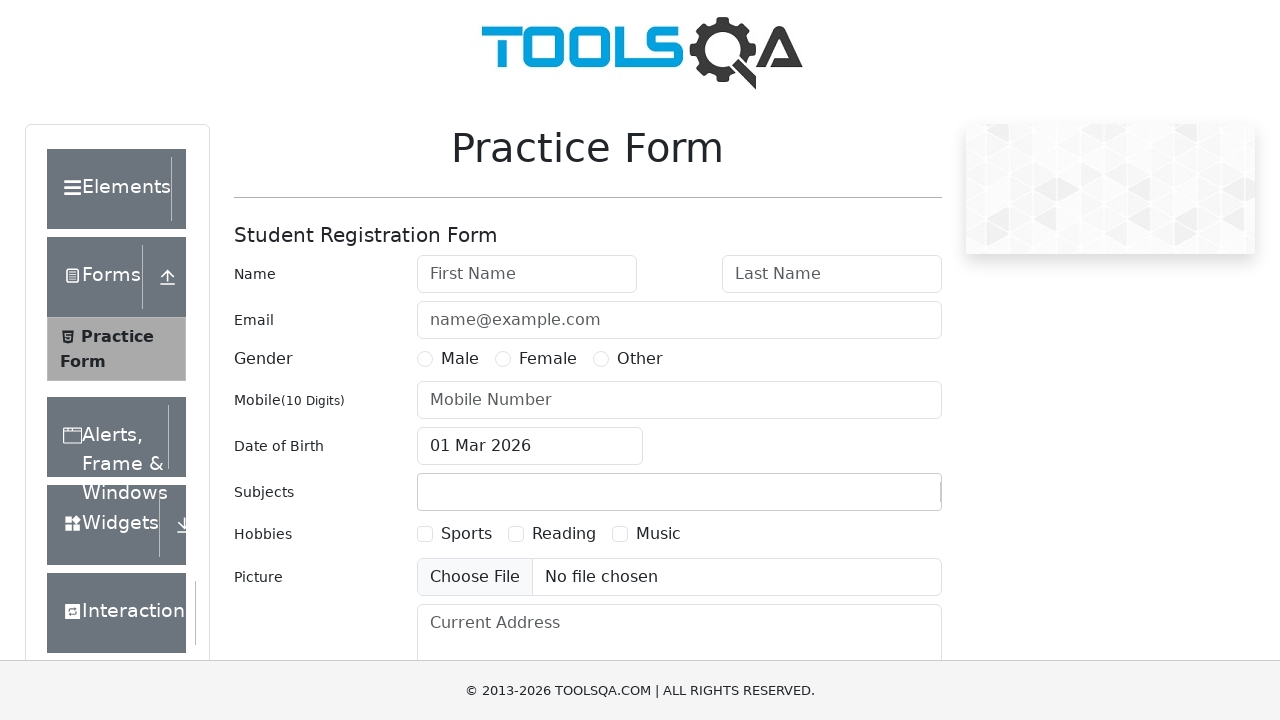

Filled first name field with 'Test' on internal:attr=[placeholder="First Name"i]
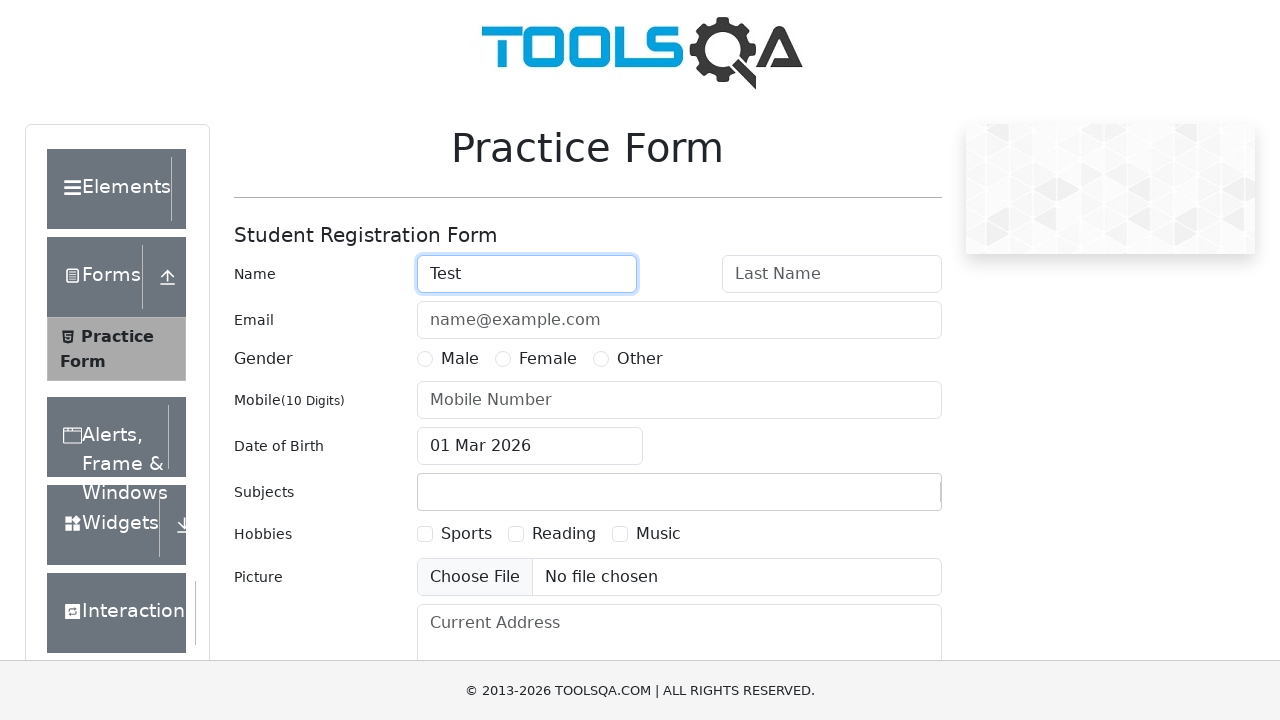

Filled last name field with 'Test' on internal:attr=[placeholder="Last Name"i]
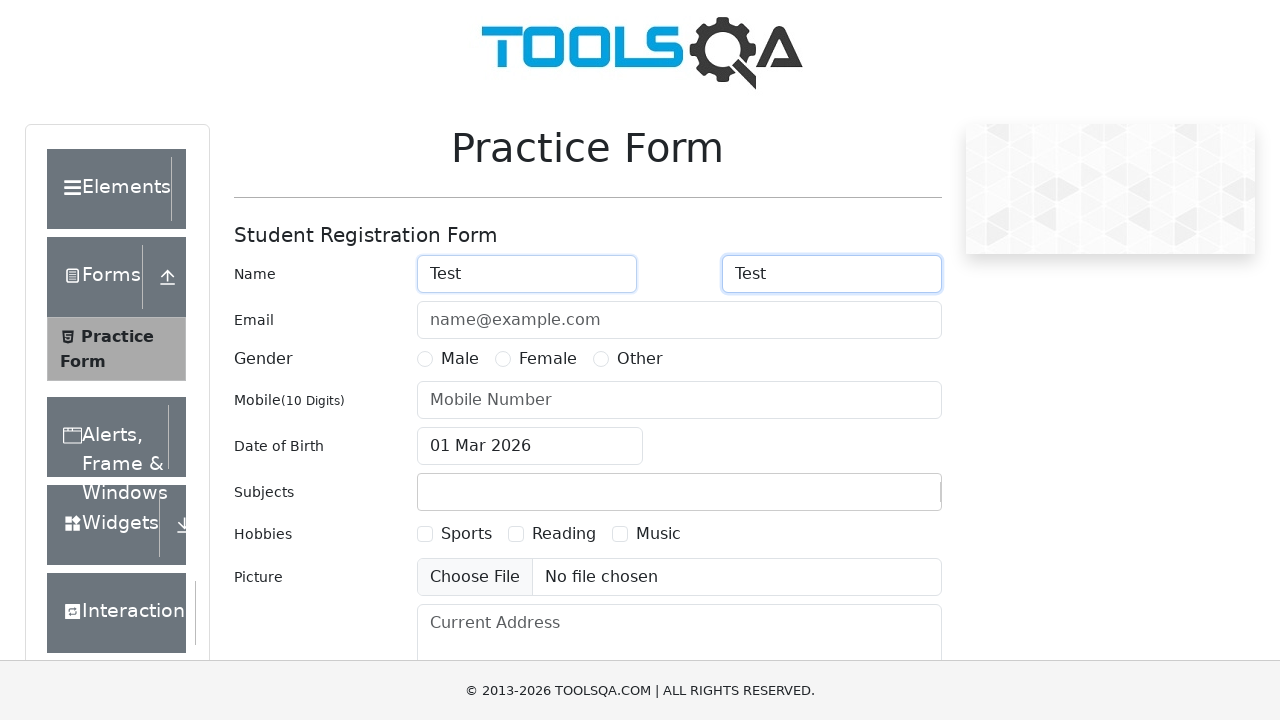

Filled email field with 'test@gmail.com' on internal:attr=[placeholder="name@example.com"i]
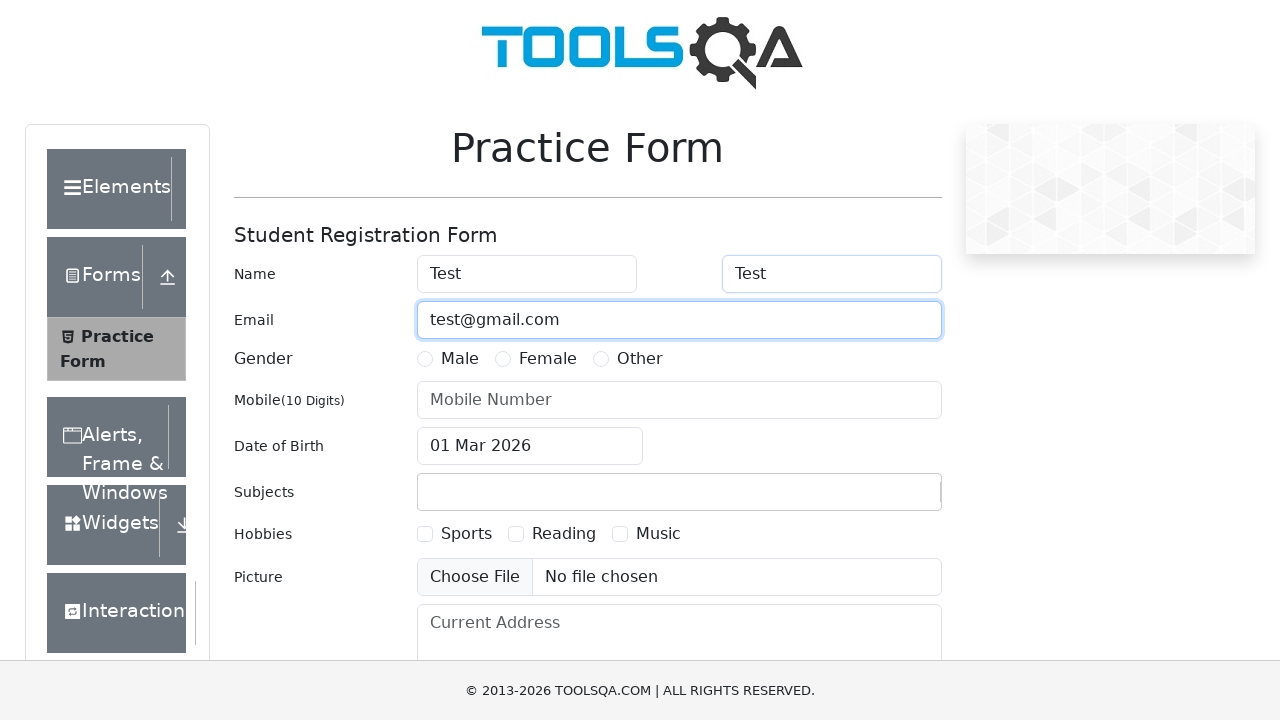

Selected Female gender radio button at (503, 359) on #gender-radio-2
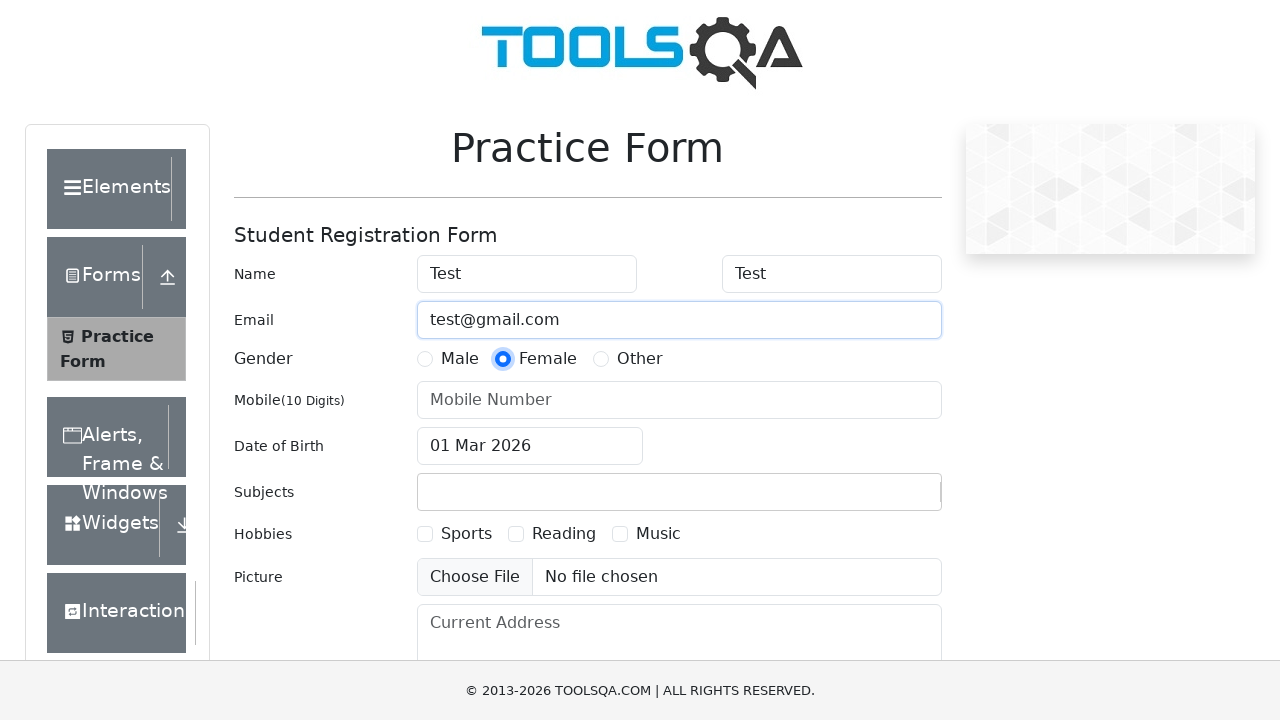

Filled mobile number field with '1234567890' on internal:attr=[placeholder="Mobile Number"i]
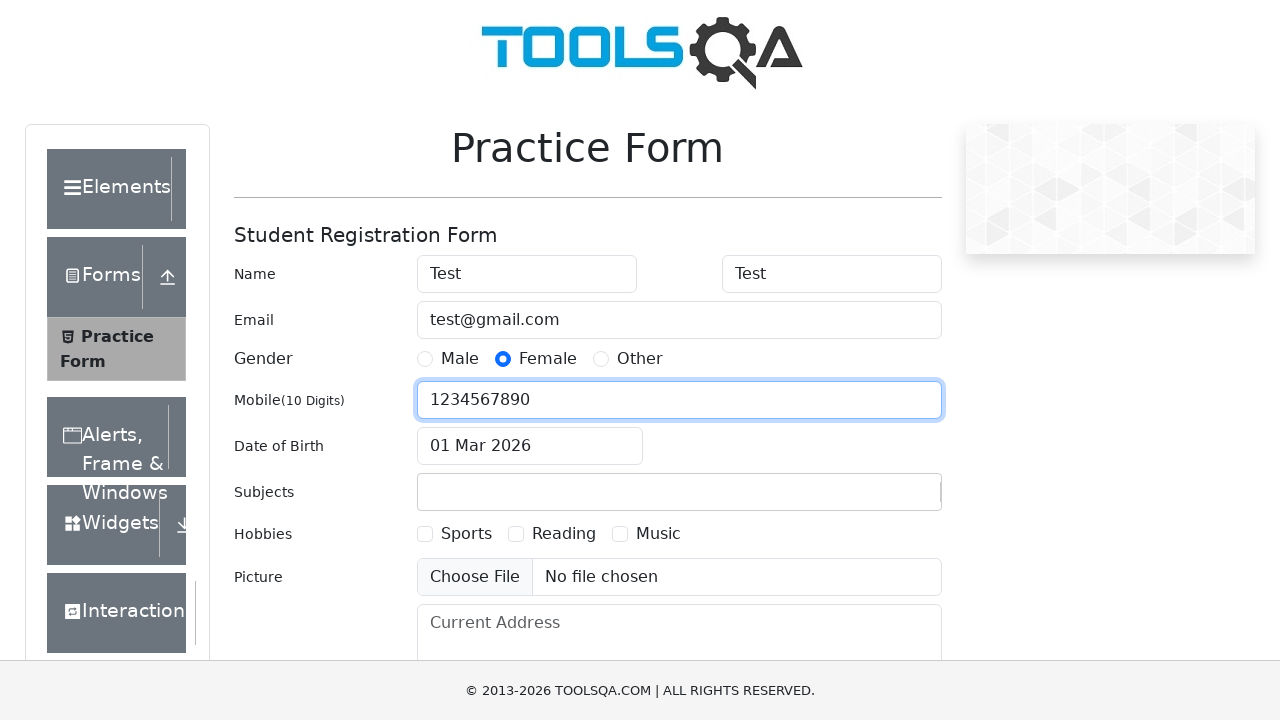

Filled subjects field with 'English' on #subjectsInput
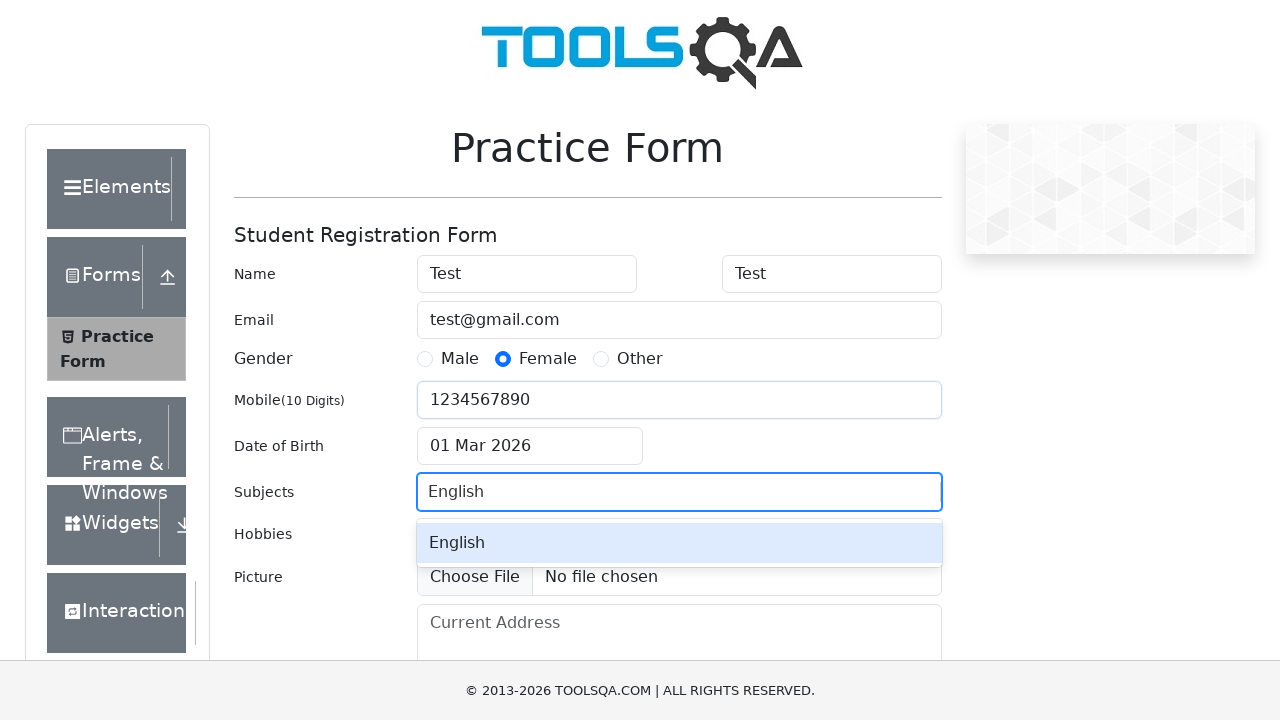

Pressed Enter to select English from subjects dropdown on #subjectsInput
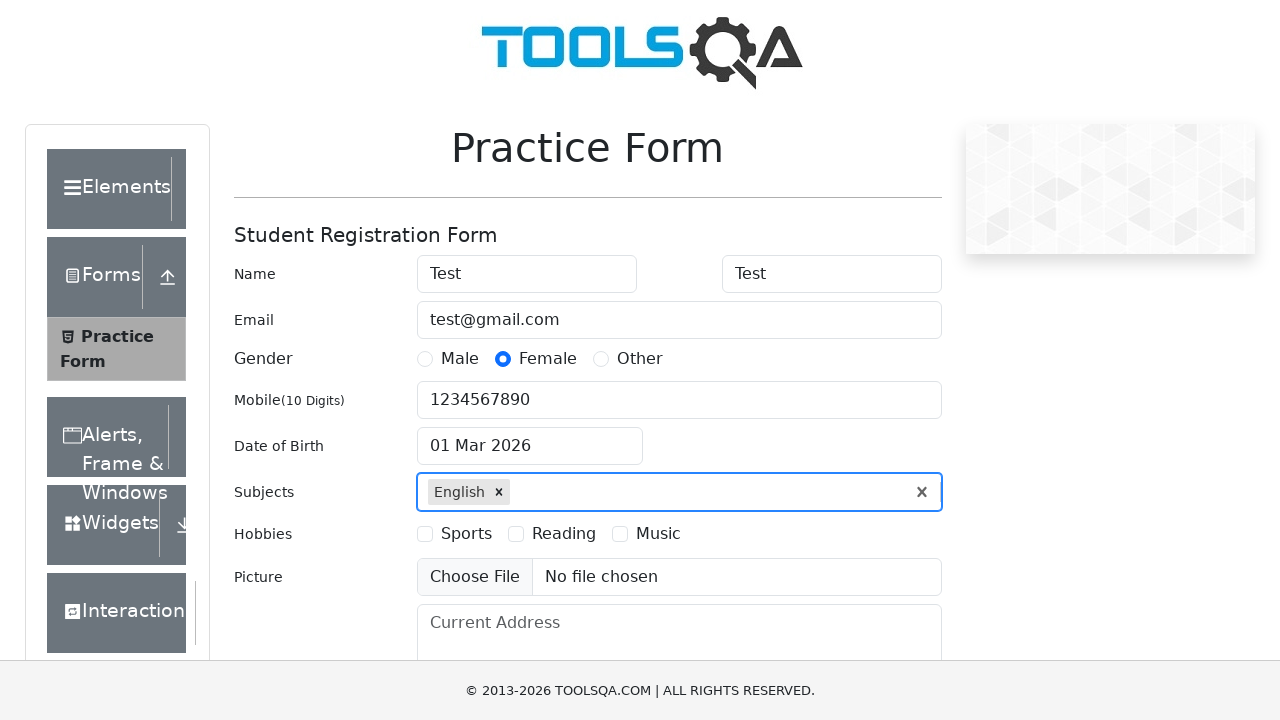

Selected Sports hobby checkbox at (425, 534) on #hobbies-checkbox-1
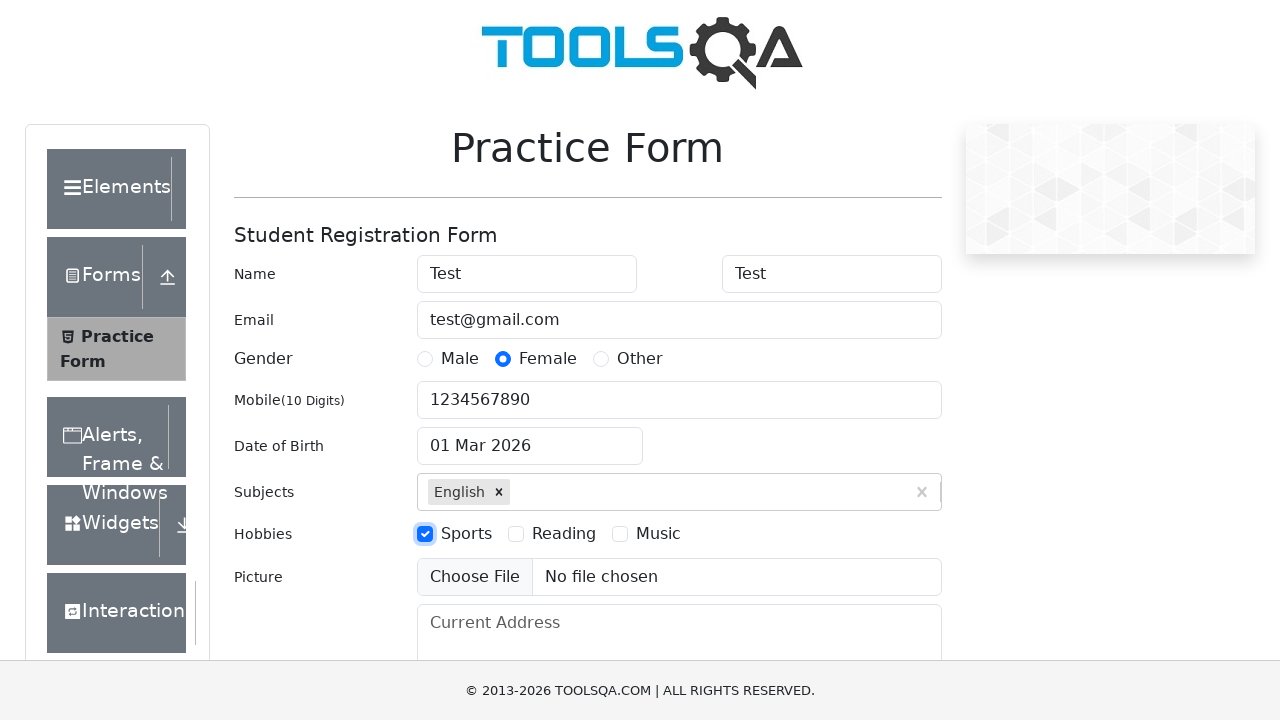

Filled current address field with 'Test' on internal:attr=[placeholder="Current Address"i]
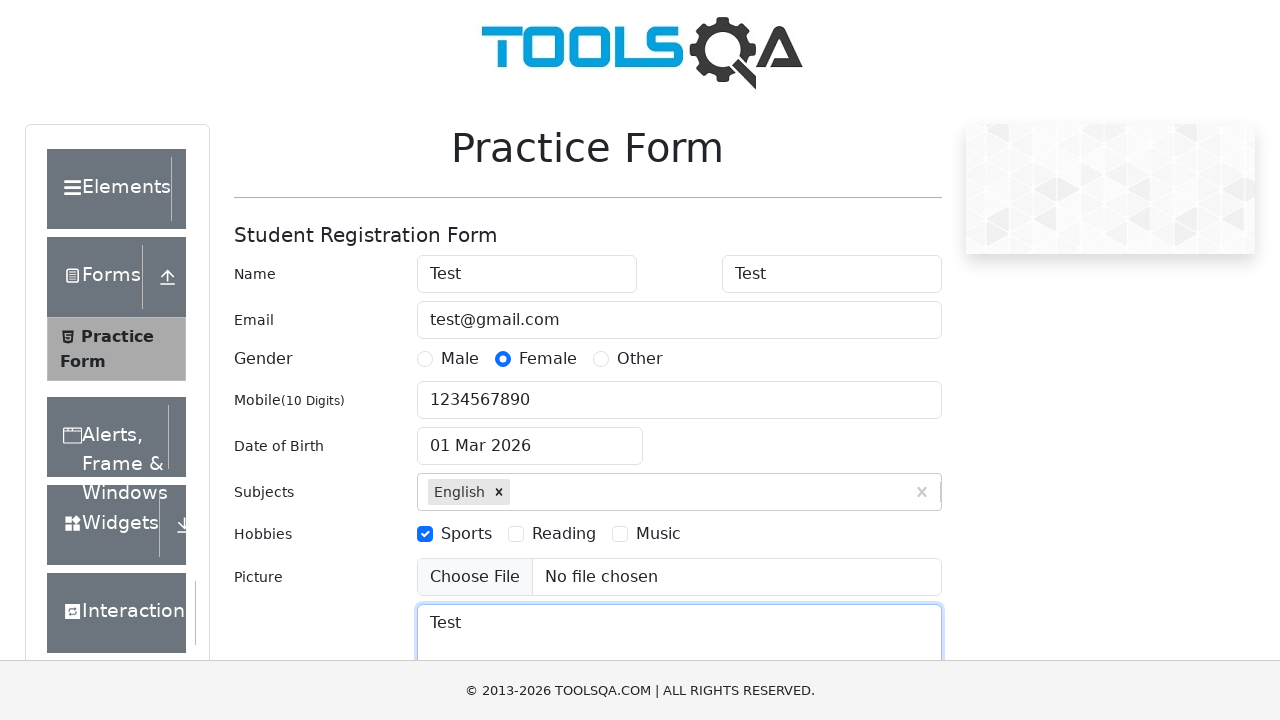

Filled state dropdown with 'NCR' on #react-select-3-input
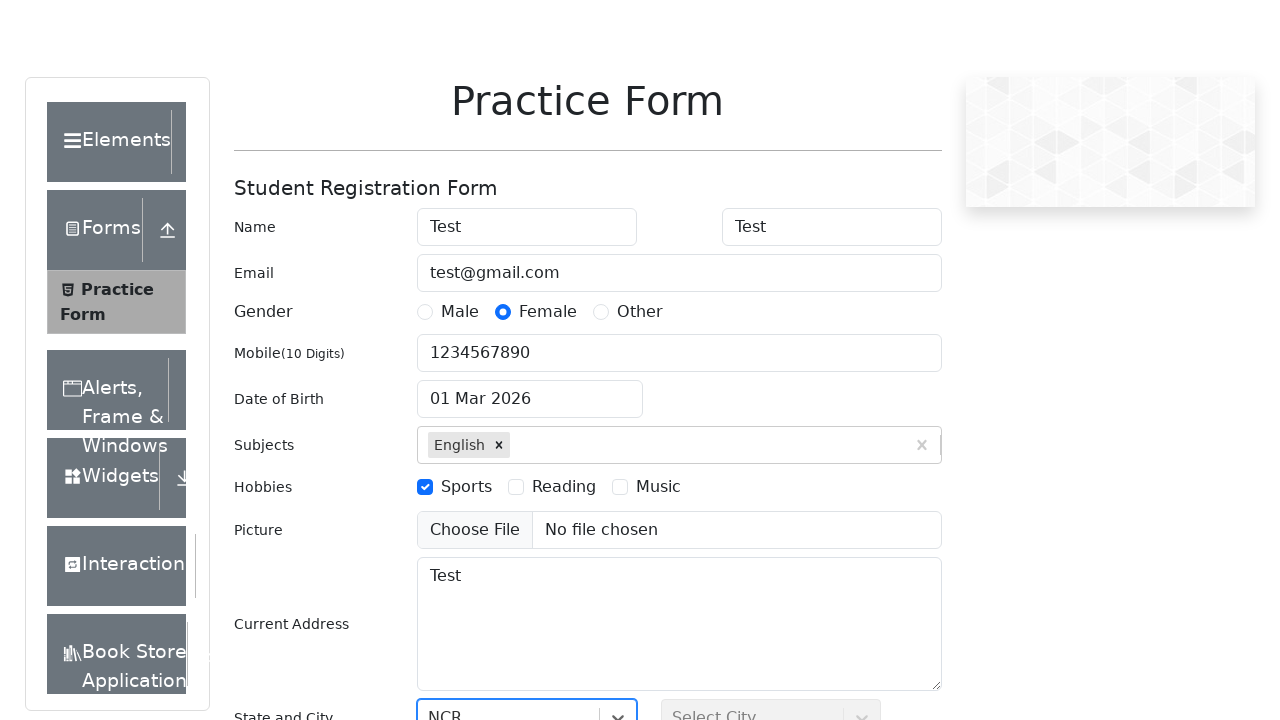

Pressed Enter to select NCR state on #react-select-3-input
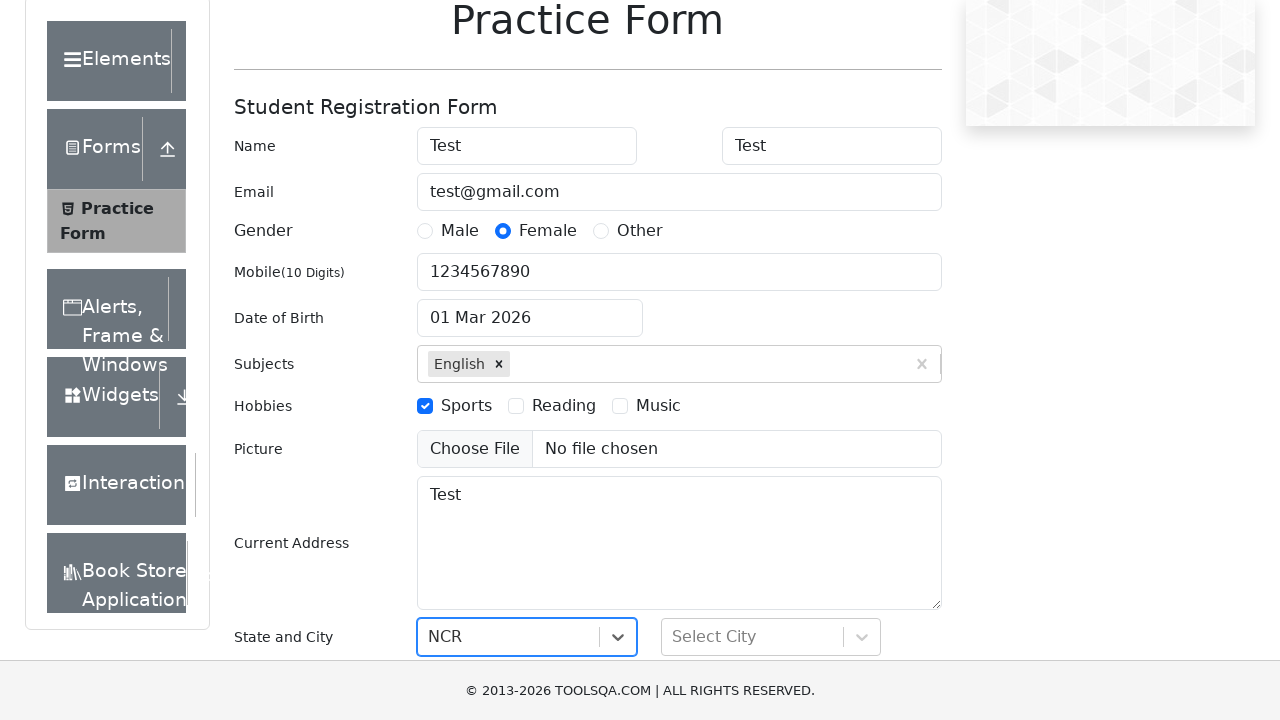

Filled city dropdown with 'Delhi' on #react-select-4-input
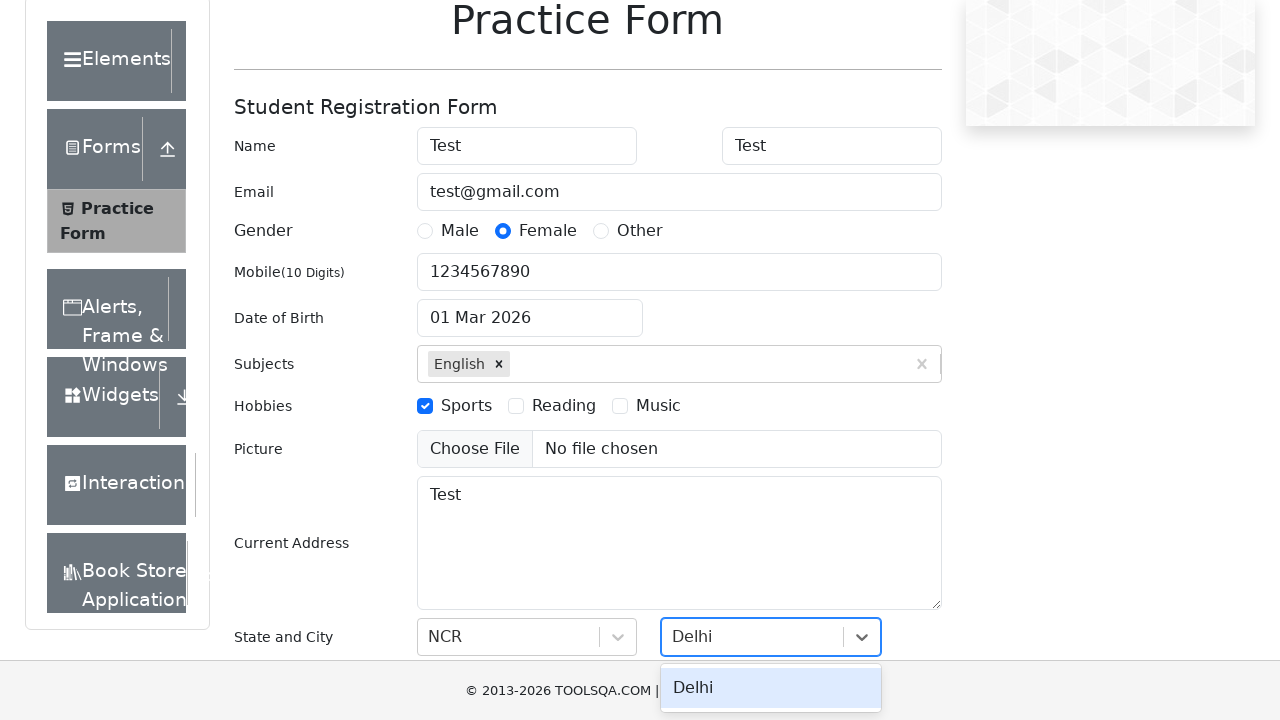

Pressed Enter to select Delhi city on #react-select-4-input
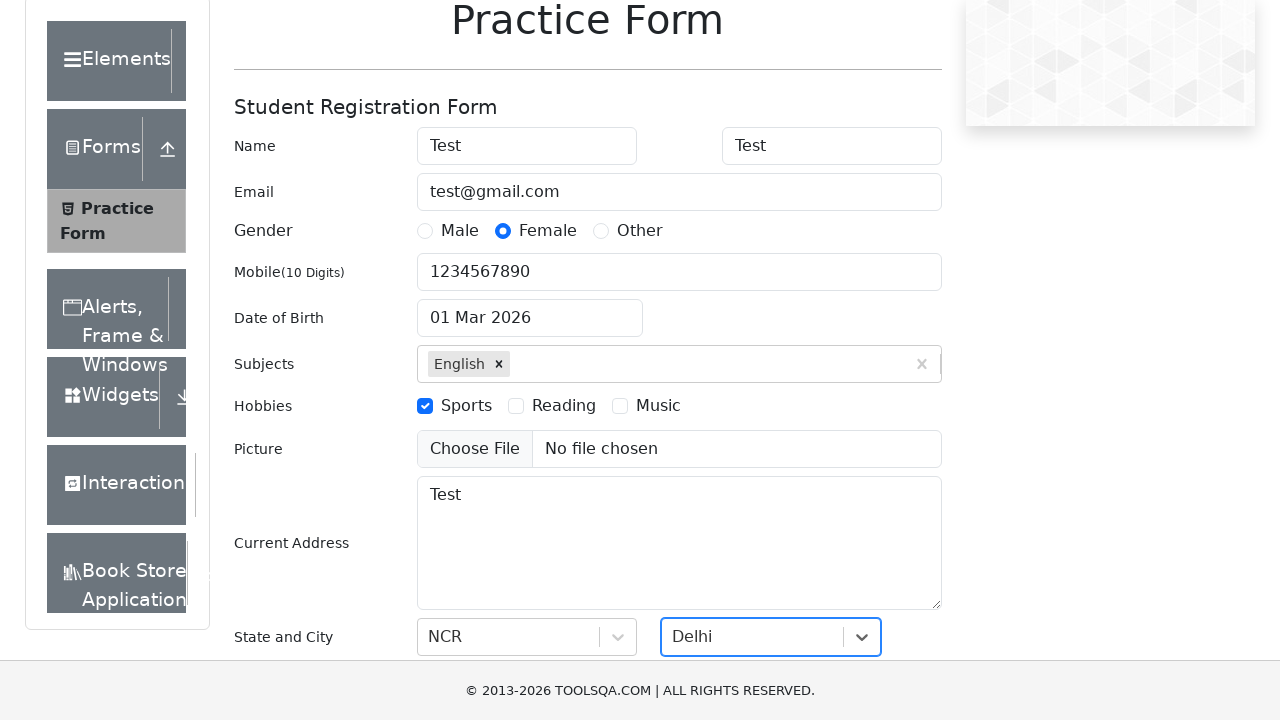

Clicked Submit button to submit practice form at (885, 499) on internal:role=button[name="Submit"i]
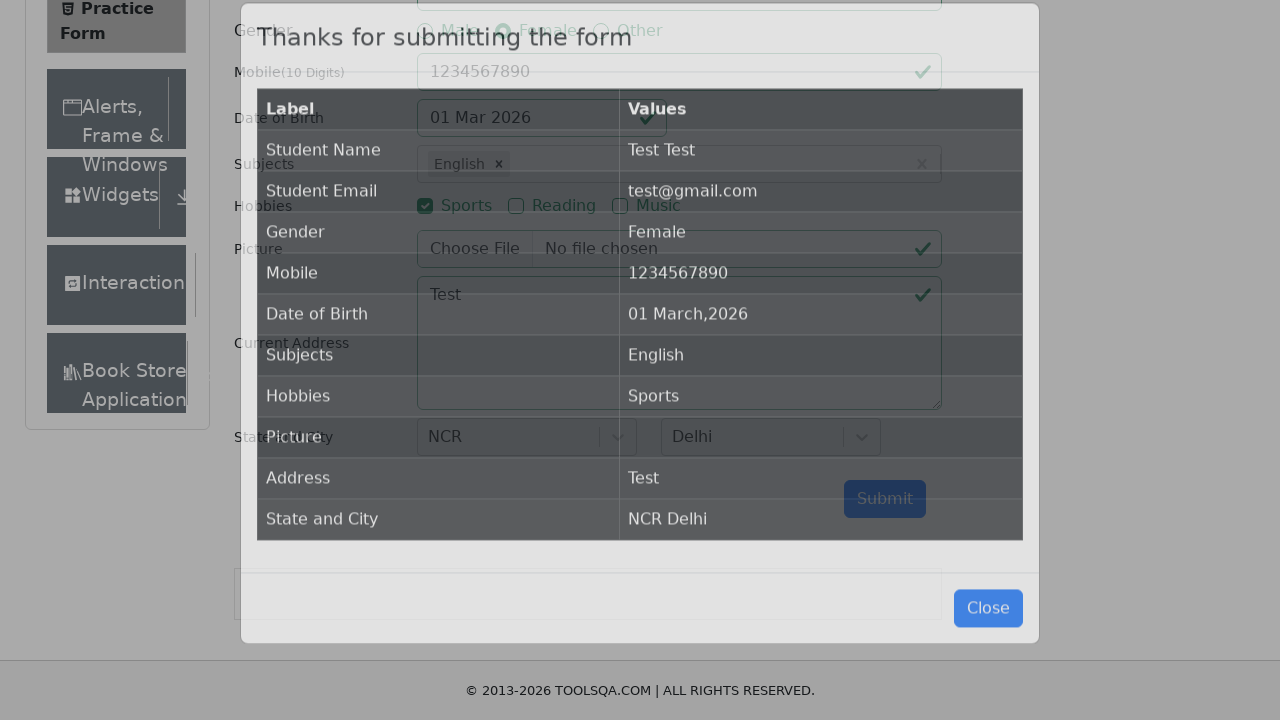

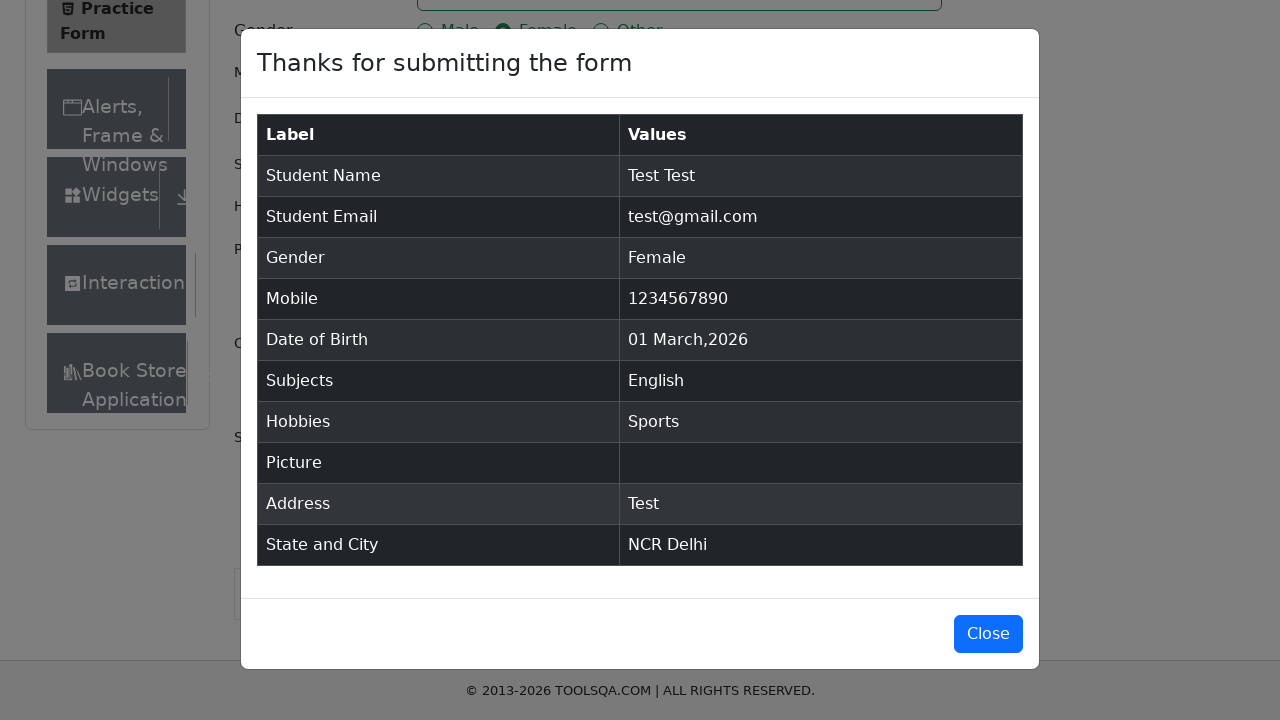